Tests the SJU Writing Center page by verifying header content, checking navigation links, clicking "Learn More" and verifying the destination page contains expected content.

Starting URL: https://www.sju.edu/writingcenter

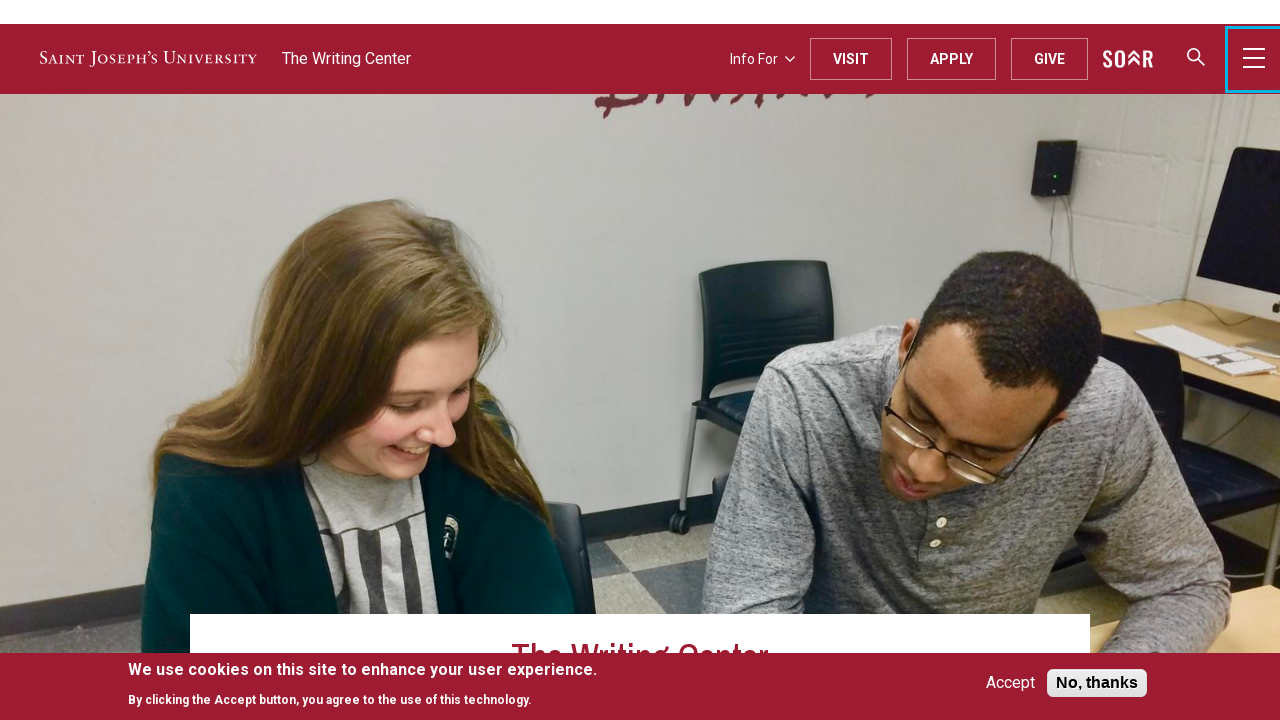

Verified h1 heading contains 'The Writing Center'
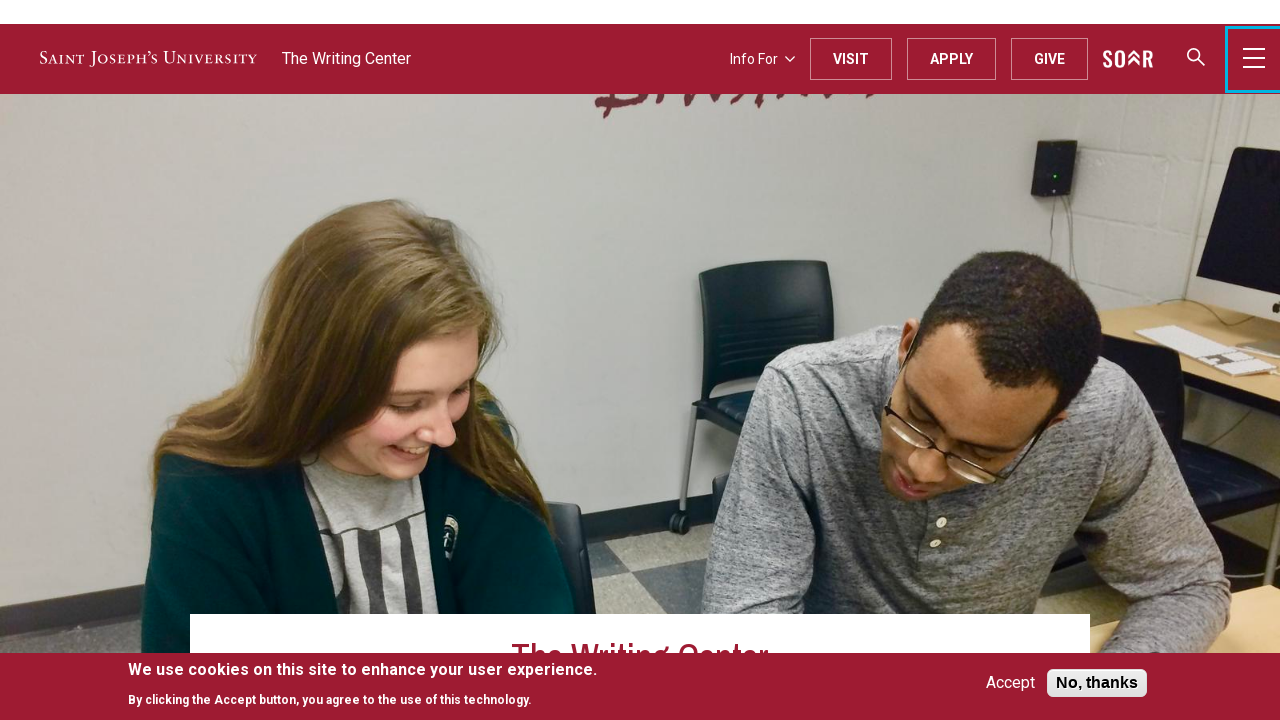

Verified navigation list contains 'How Tutorials Work' link
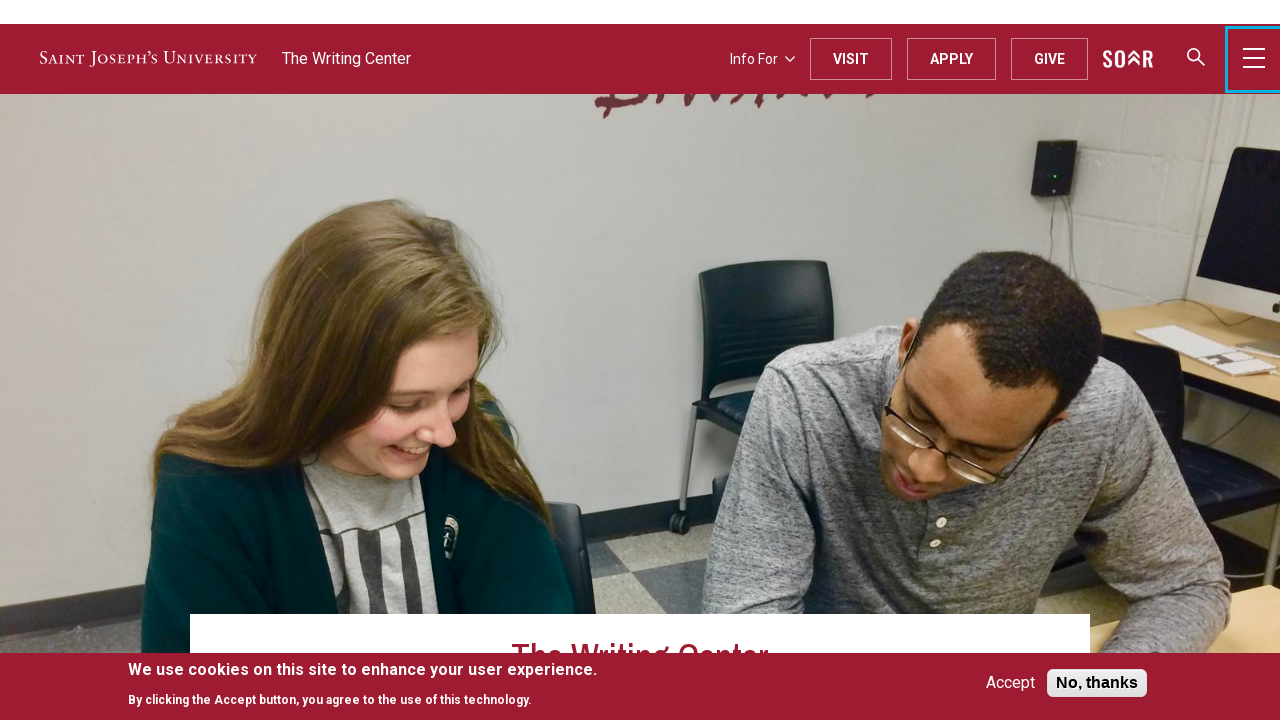

Clicked 'Learn More' link at (525, 360) on internal:role=link[name="Learn More"i]
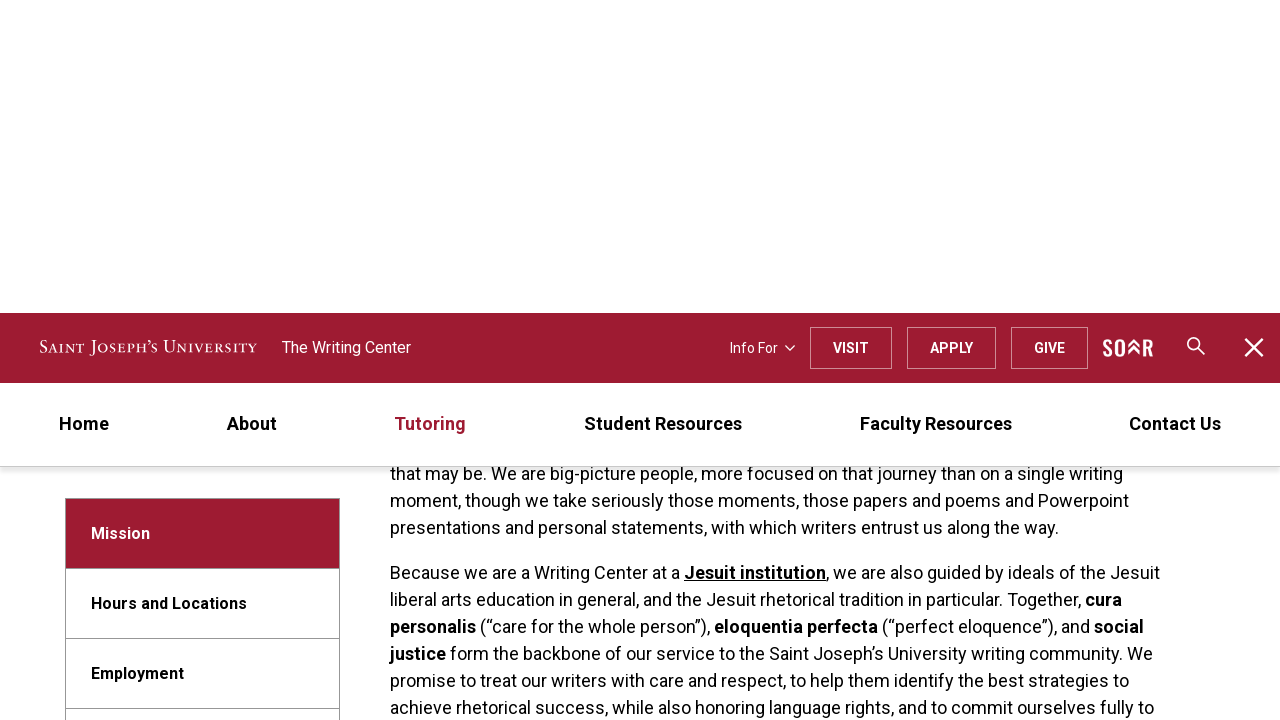

Verified destination page contains 'Mission' text
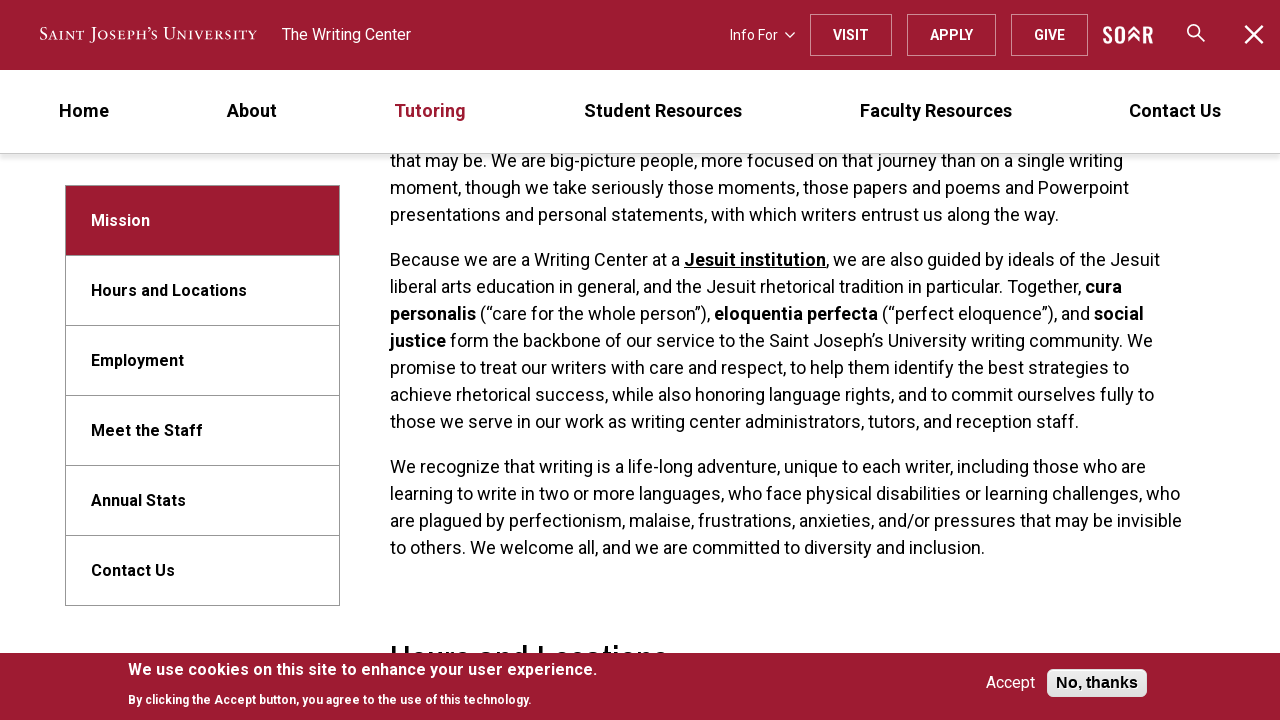

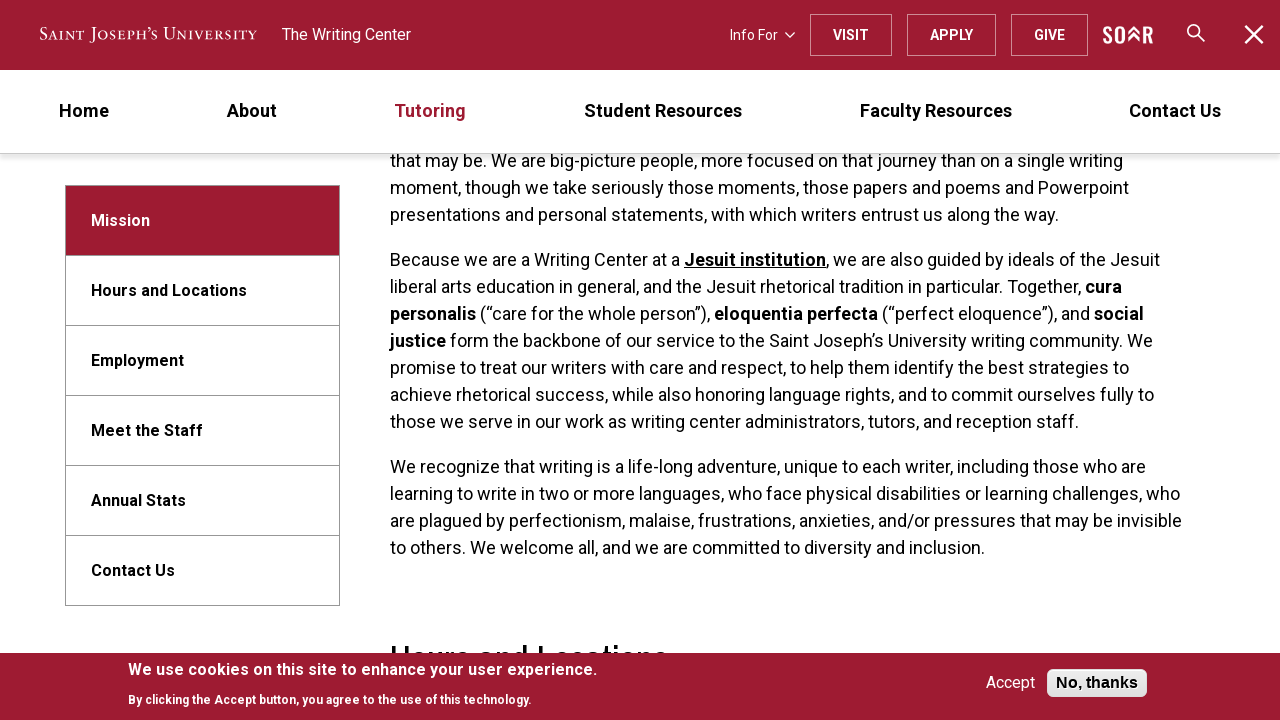